Tests autocomplete functionality by typing partial text and navigating through suggestions using arrow keys until finding the expected country name

Starting URL: https://rahulshettyacademy.com/AutomationPractice/

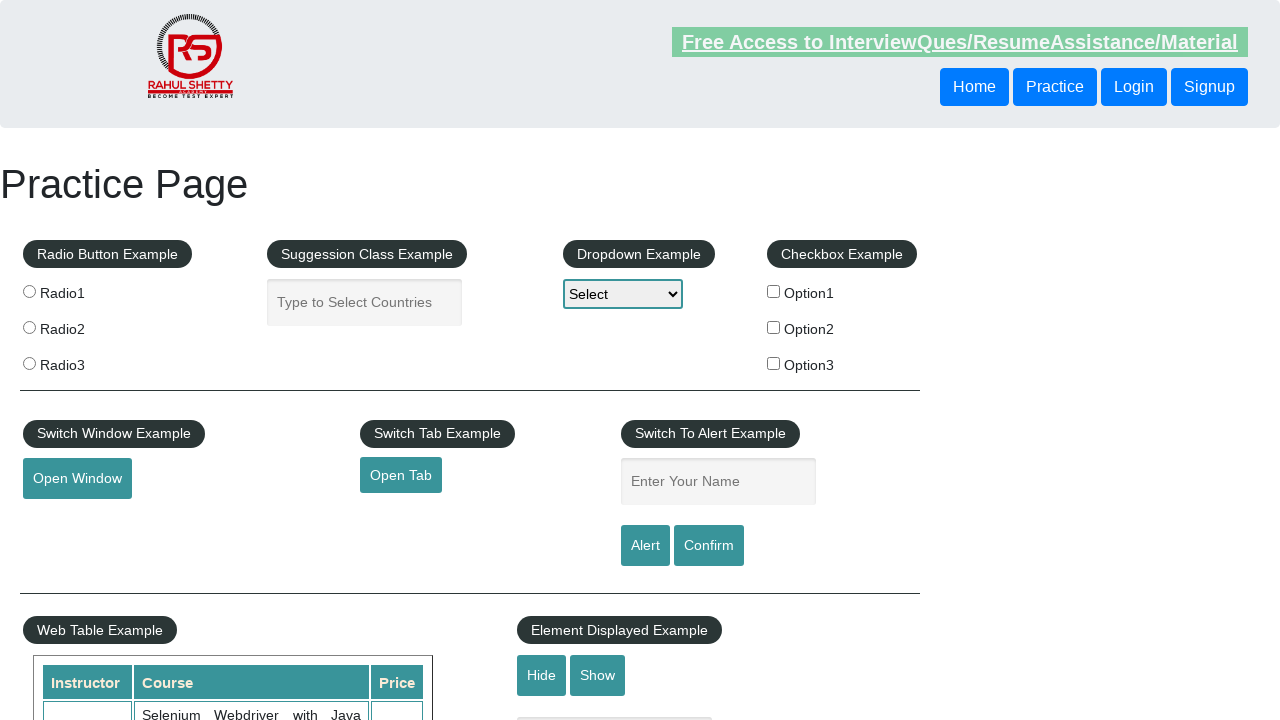

Filled autocomplete field with 'uni' on #autocomplete
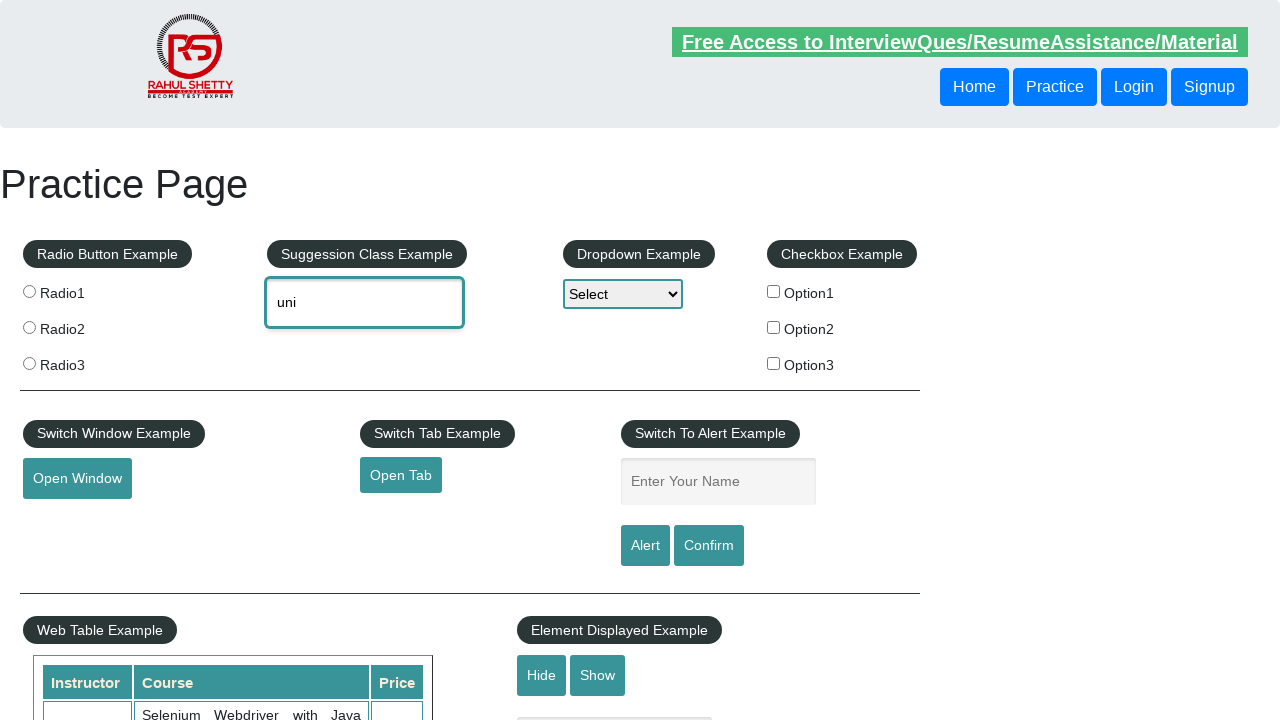

Pressed ArrowDown to navigate suggestions (iteration 1) on #autocomplete
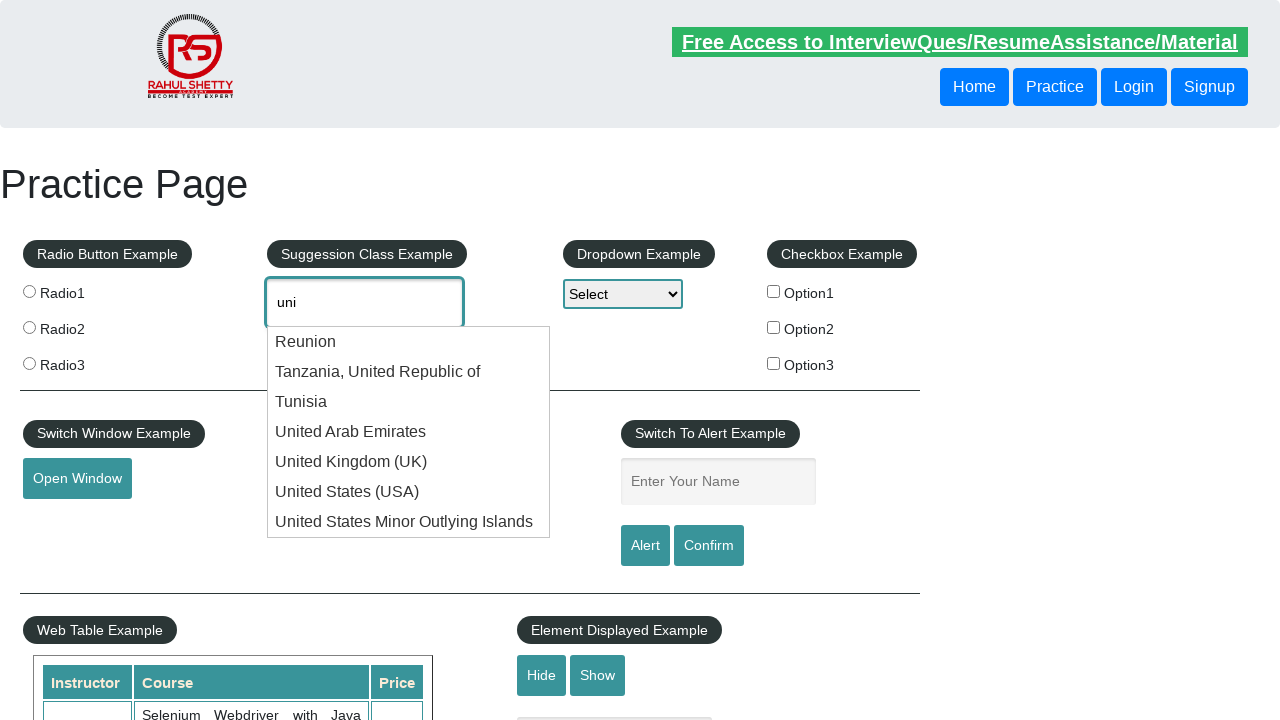

Retrieved autocomplete field value: 'uni'
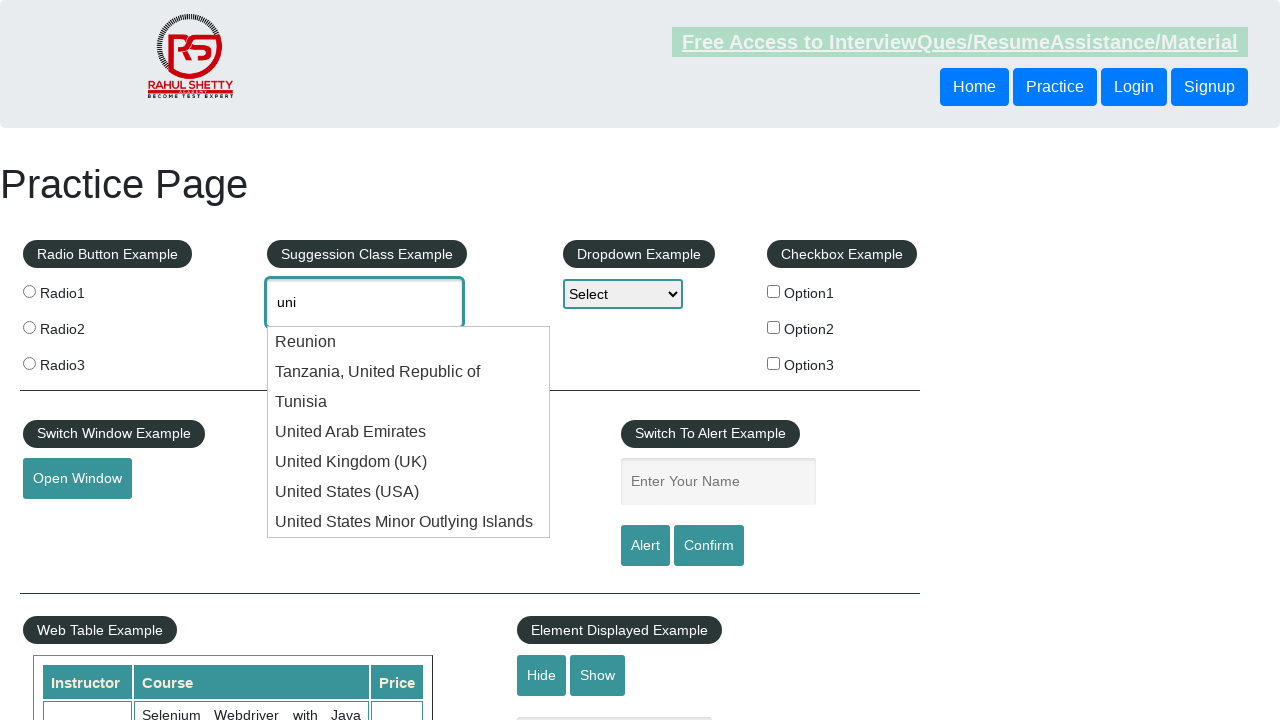

Pressed ArrowDown to navigate suggestions (iteration 2) on #autocomplete
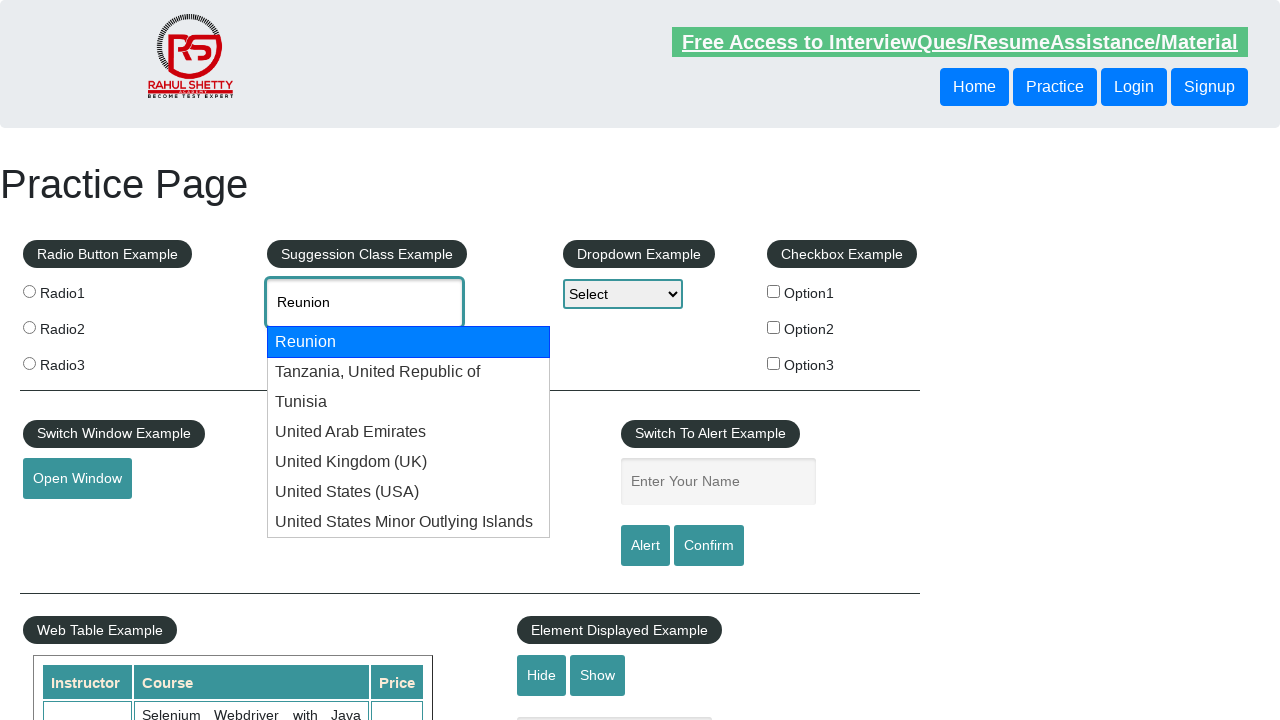

Retrieved autocomplete field value: 'Reunion'
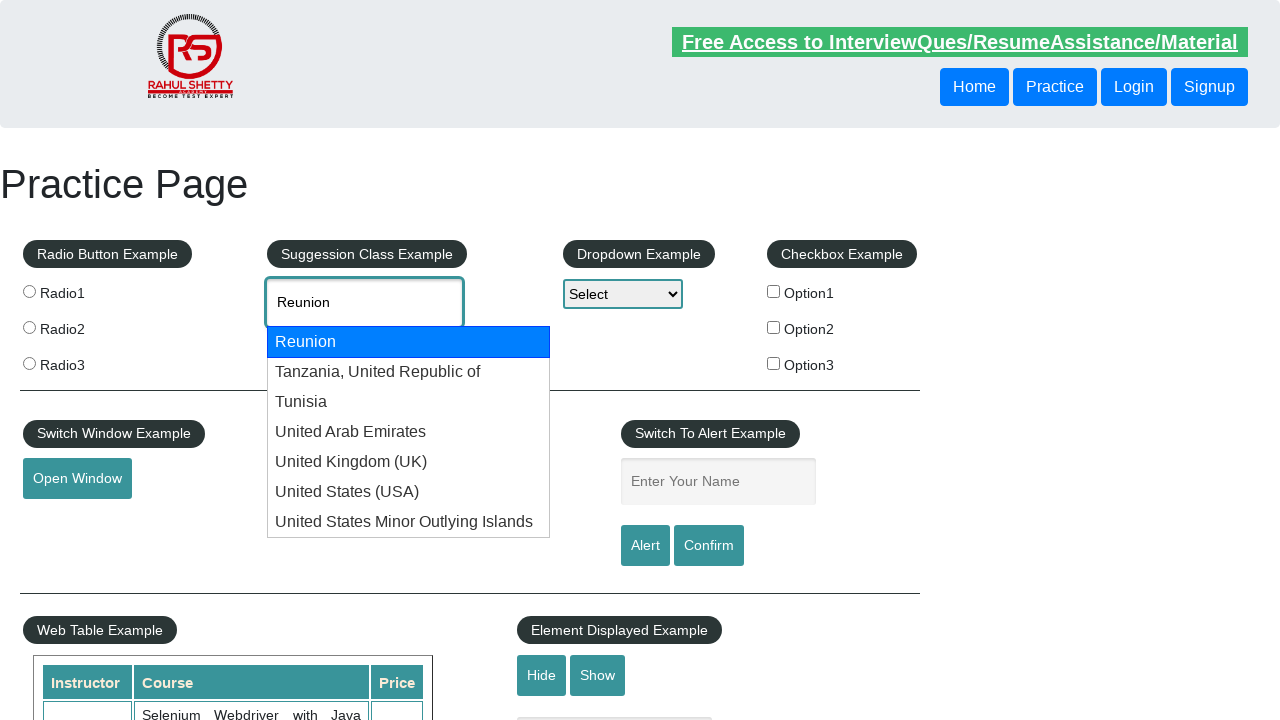

Pressed ArrowDown to navigate suggestions (iteration 3) on #autocomplete
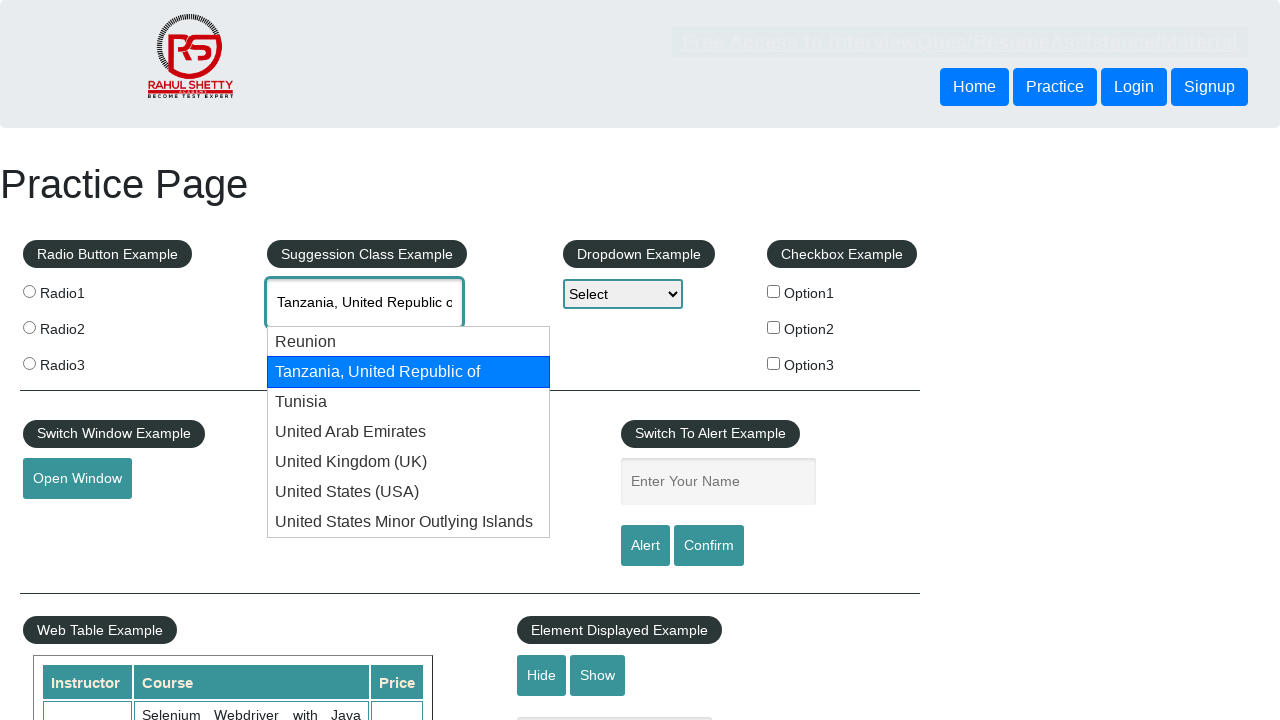

Retrieved autocomplete field value: 'Tanzania, United Republic of'
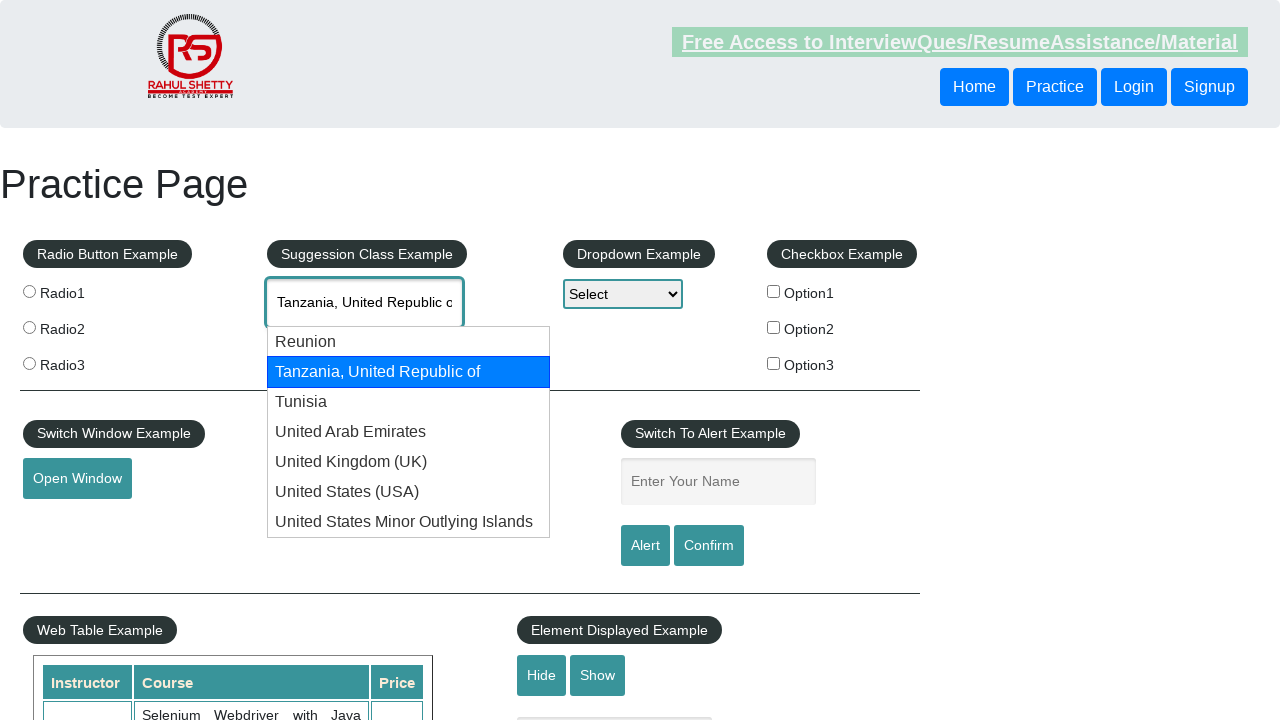

Pressed ArrowDown to navigate suggestions (iteration 4) on #autocomplete
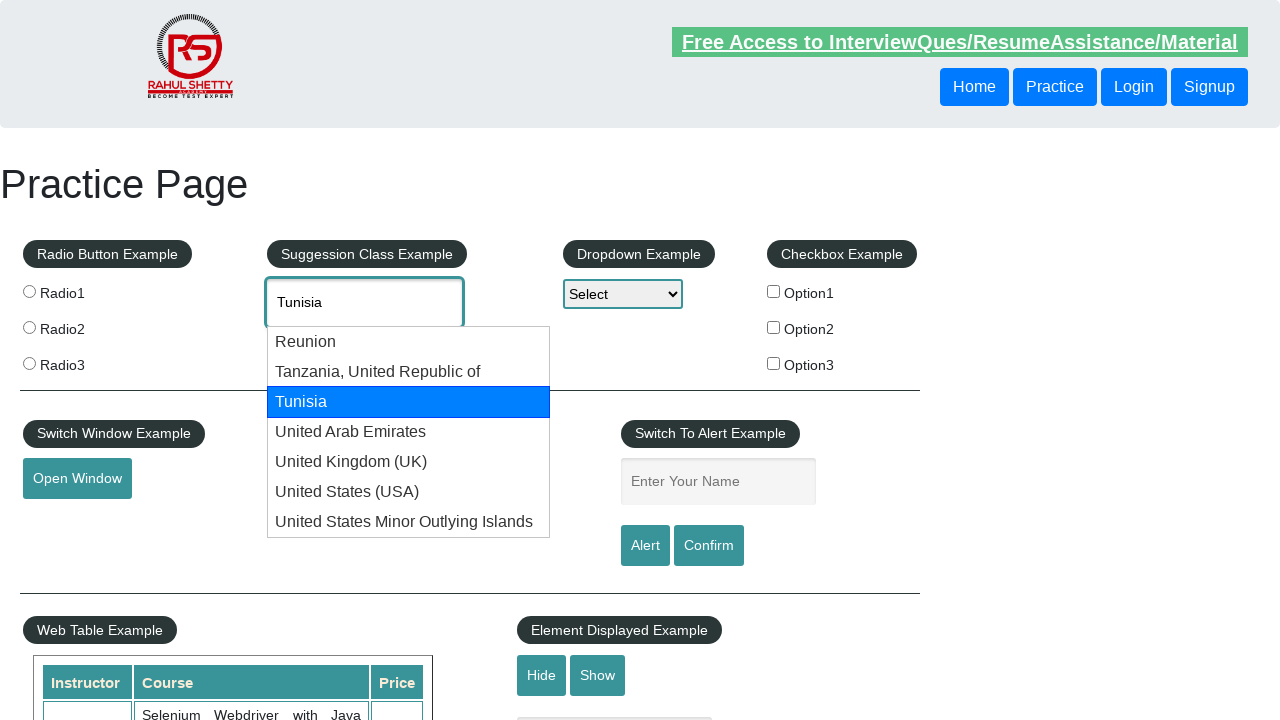

Retrieved autocomplete field value: 'Tunisia'
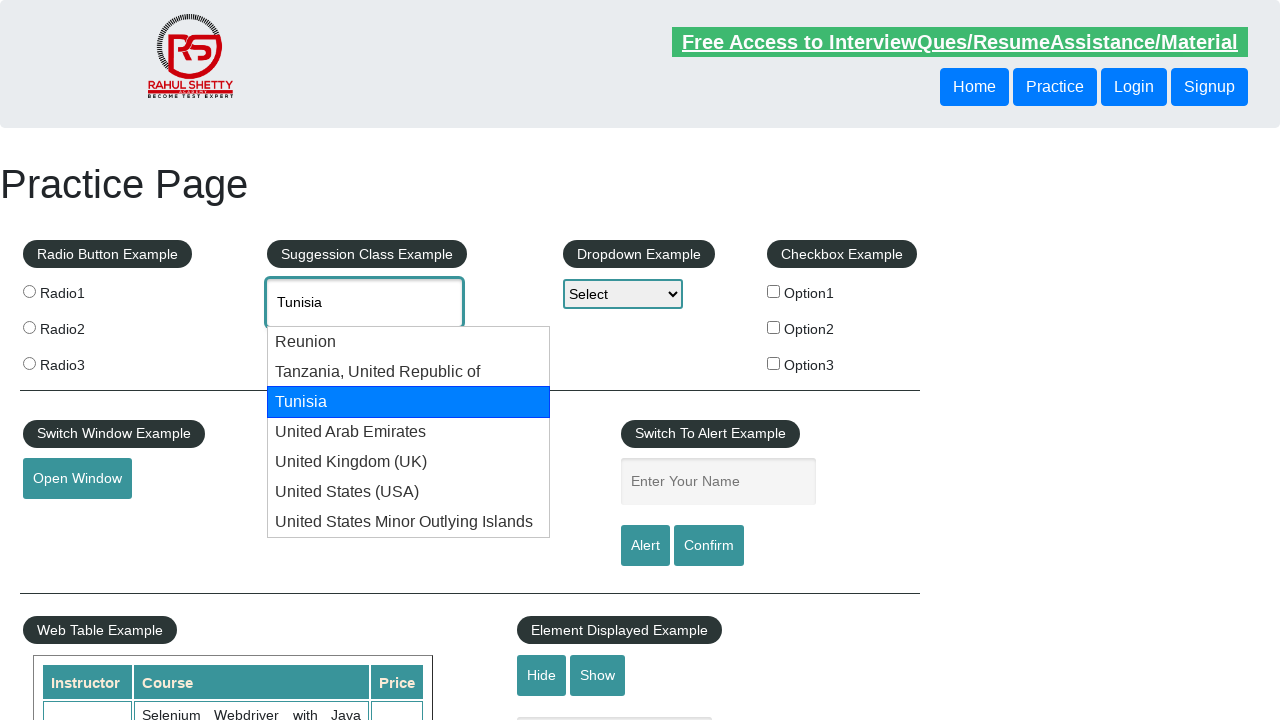

Pressed ArrowDown to navigate suggestions (iteration 5) on #autocomplete
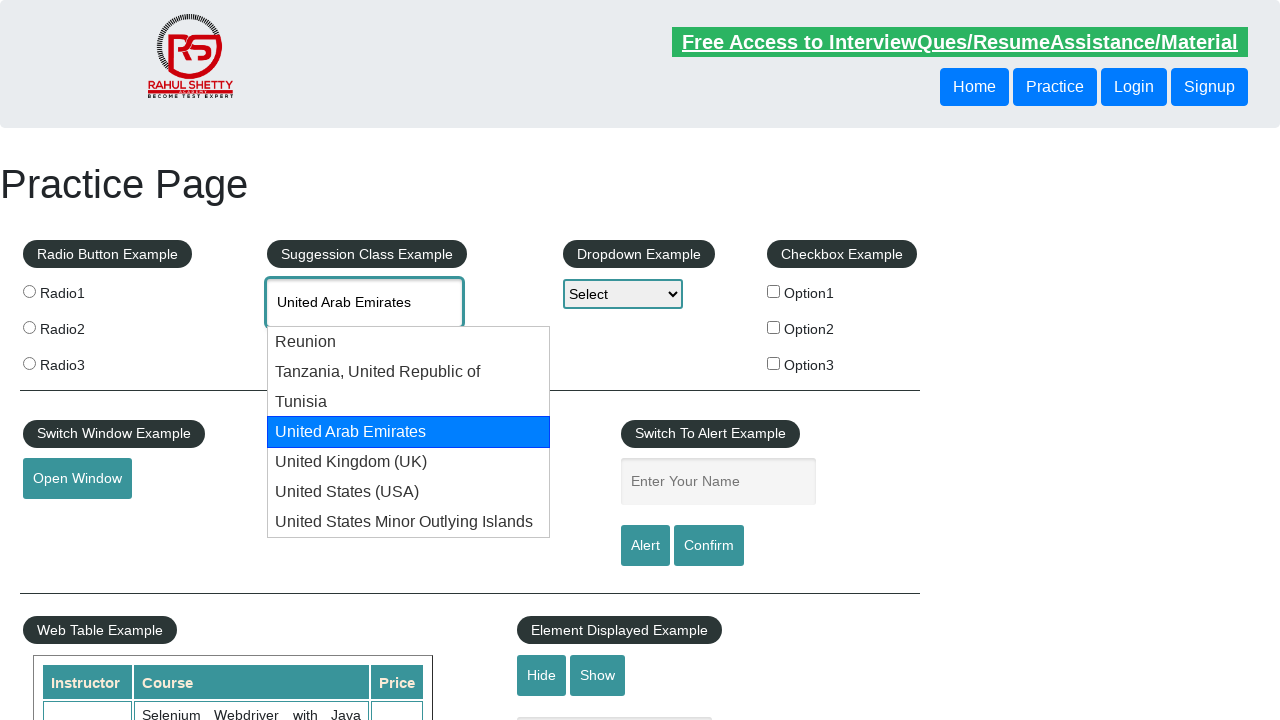

Retrieved autocomplete field value: 'United Arab Emirates'
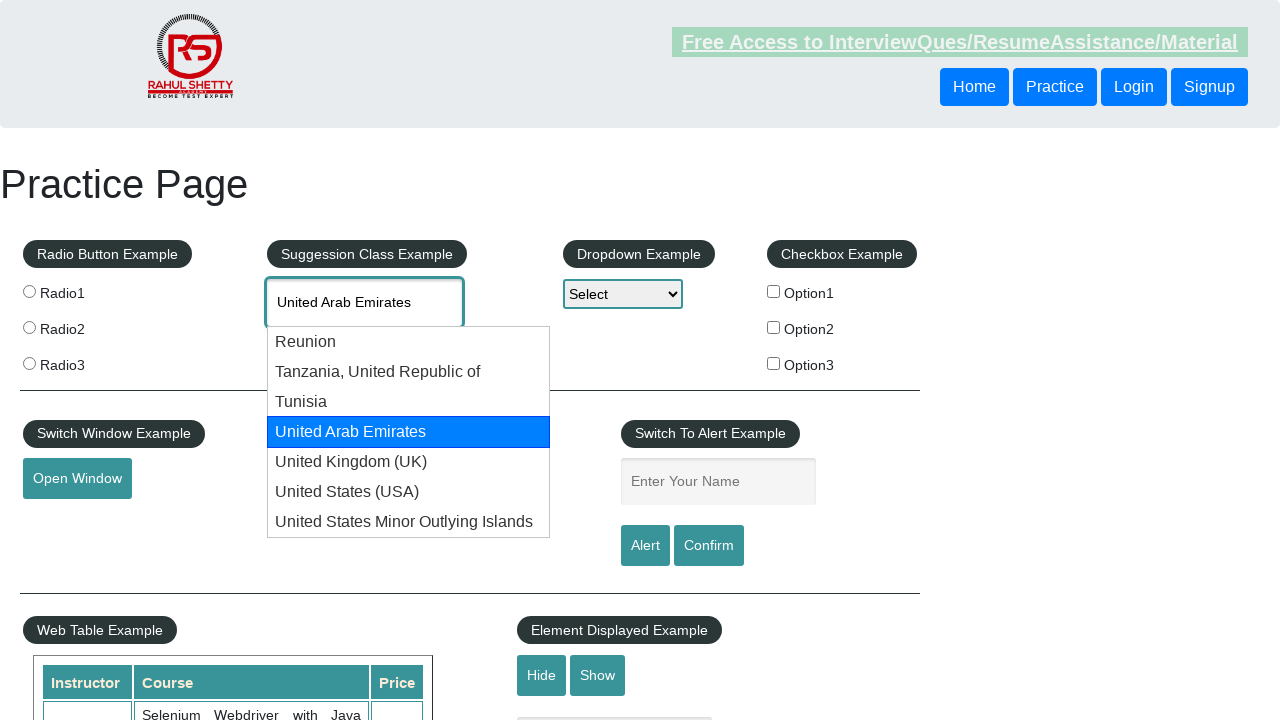

Pressed ArrowDown to navigate suggestions (iteration 6) on #autocomplete
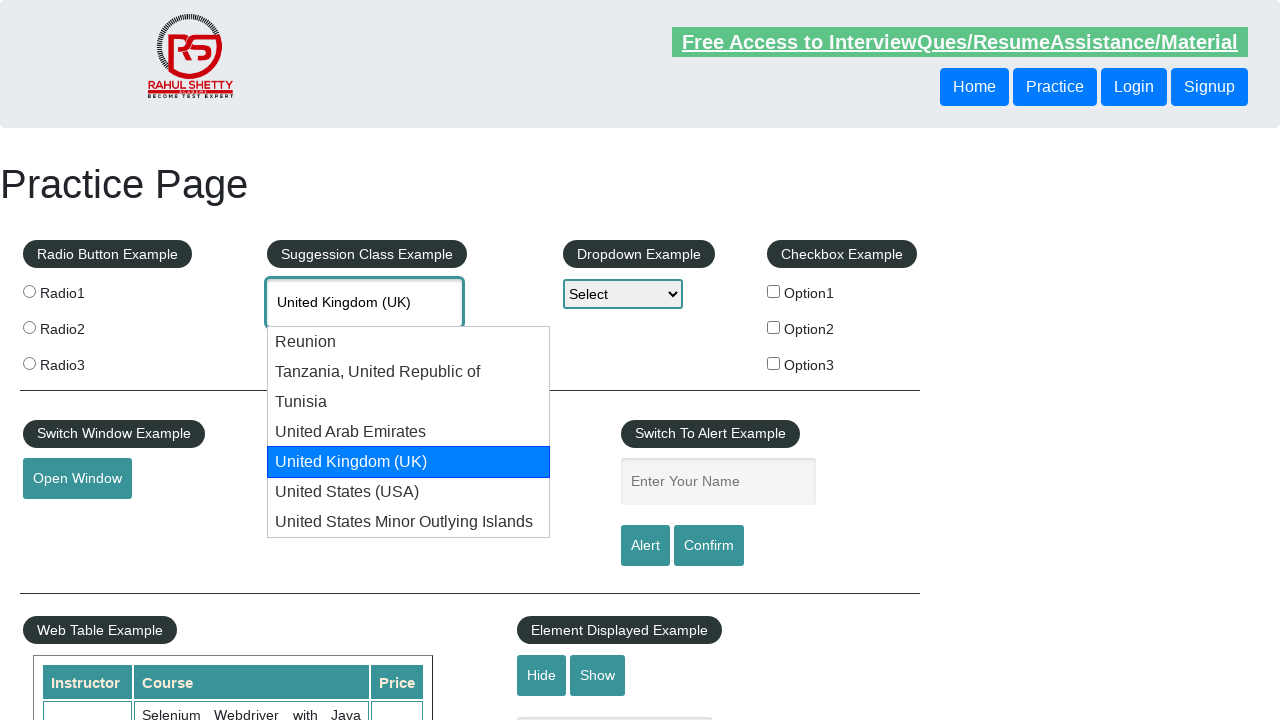

Retrieved autocomplete field value: 'United Kingdom (UK)'
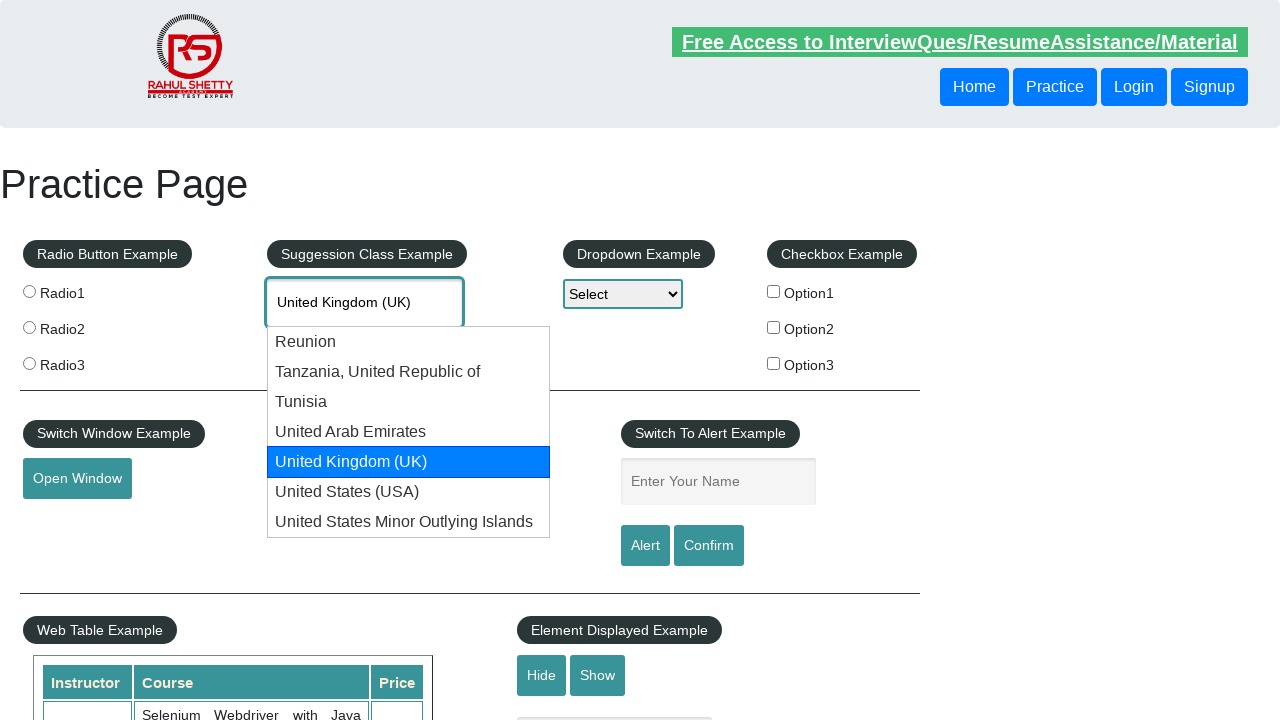

Pressed ArrowDown to navigate suggestions (iteration 7) on #autocomplete
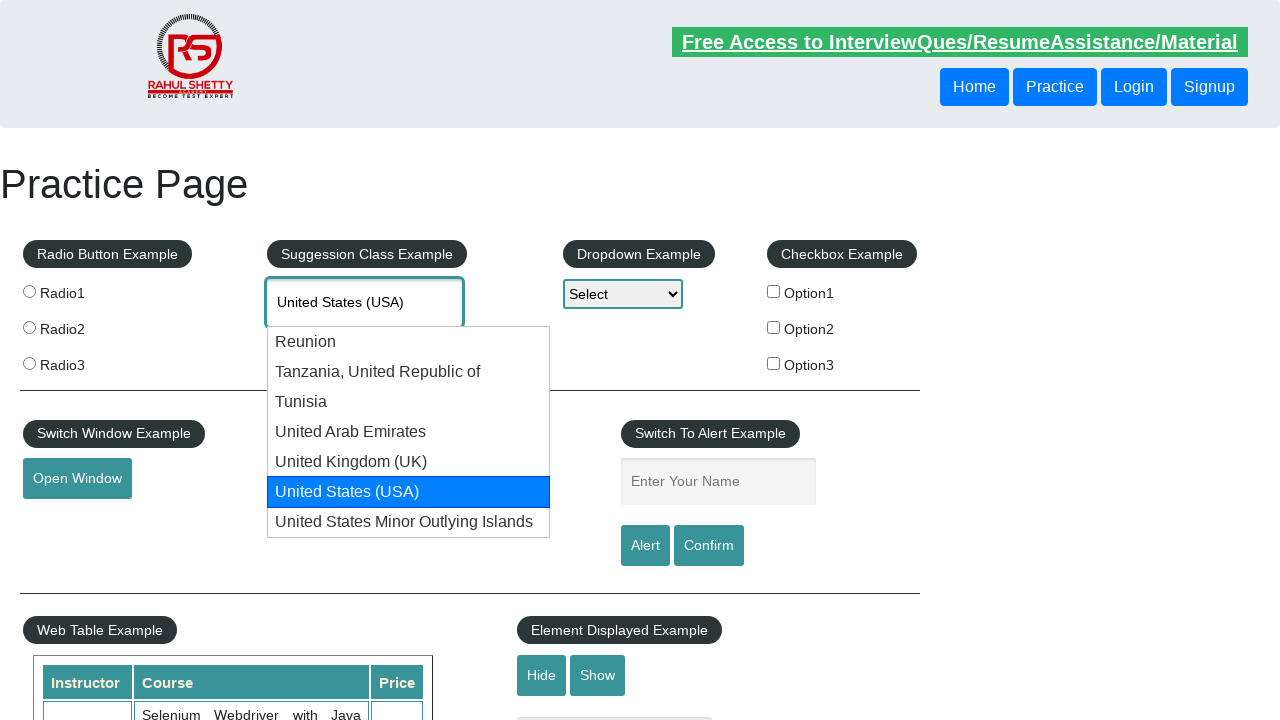

Retrieved autocomplete field value: 'United States (USA)'
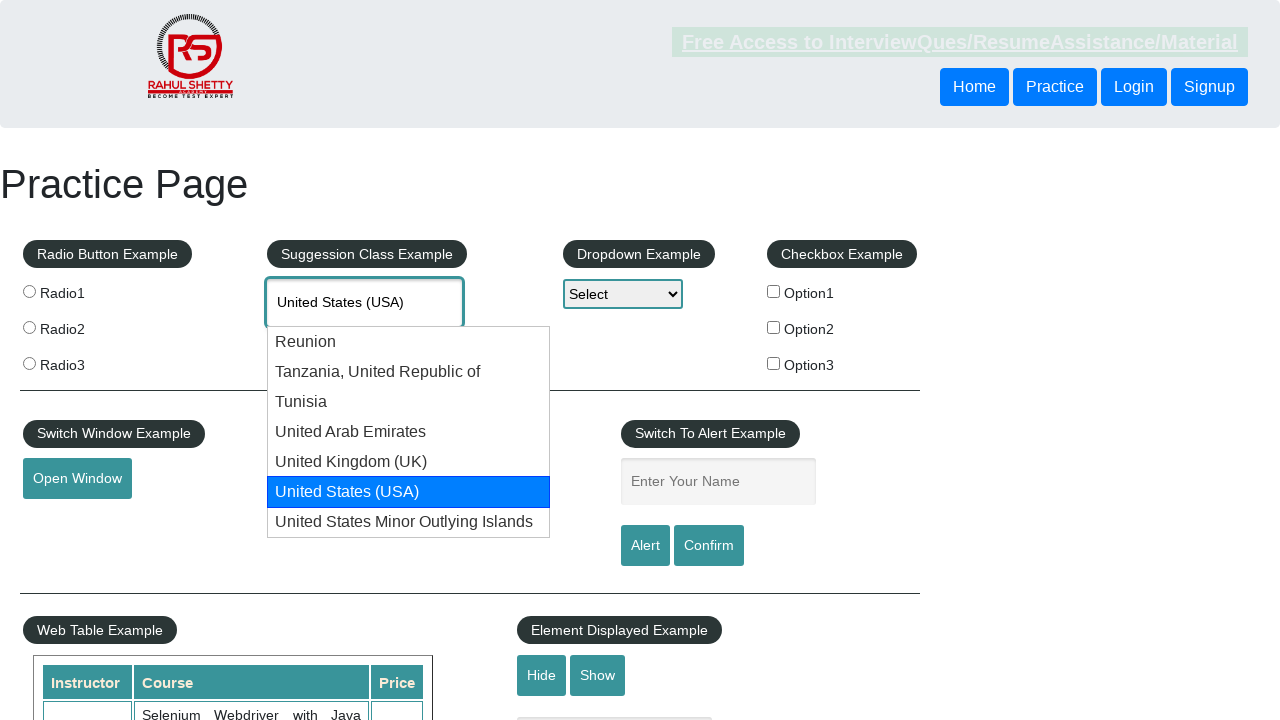

Successfully found expected text 'United States (USA)' after 7 iterations
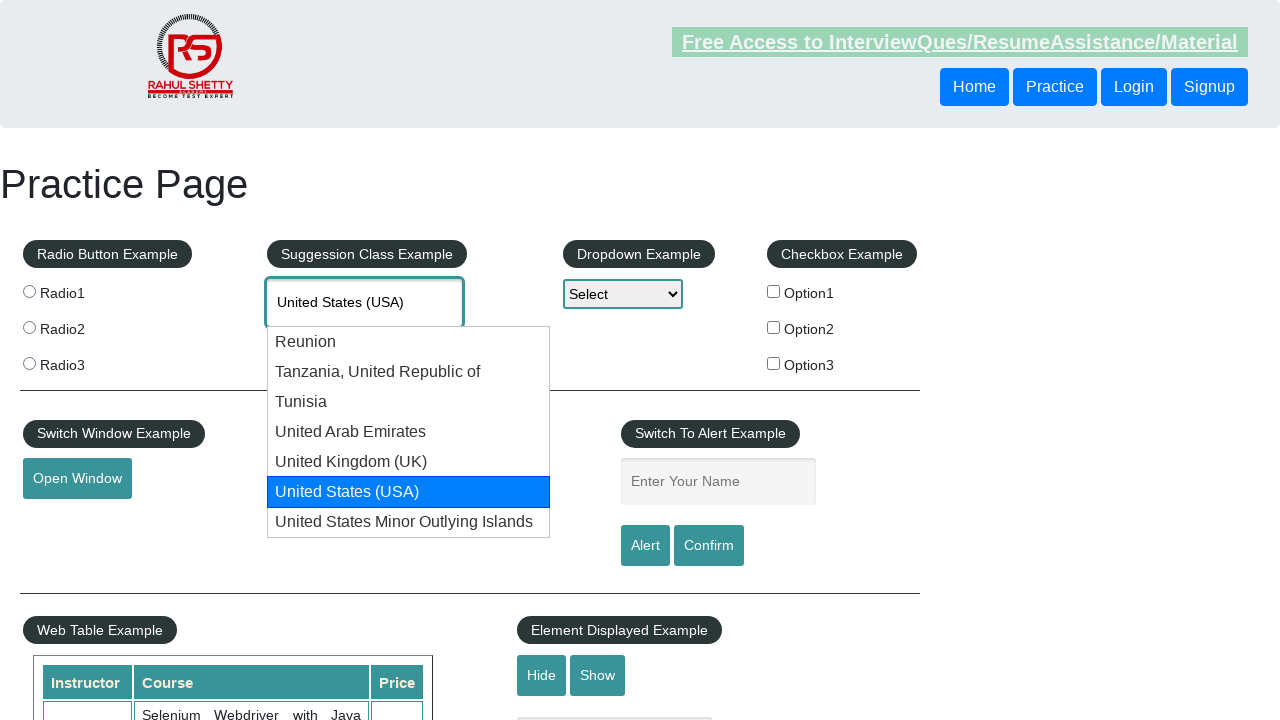

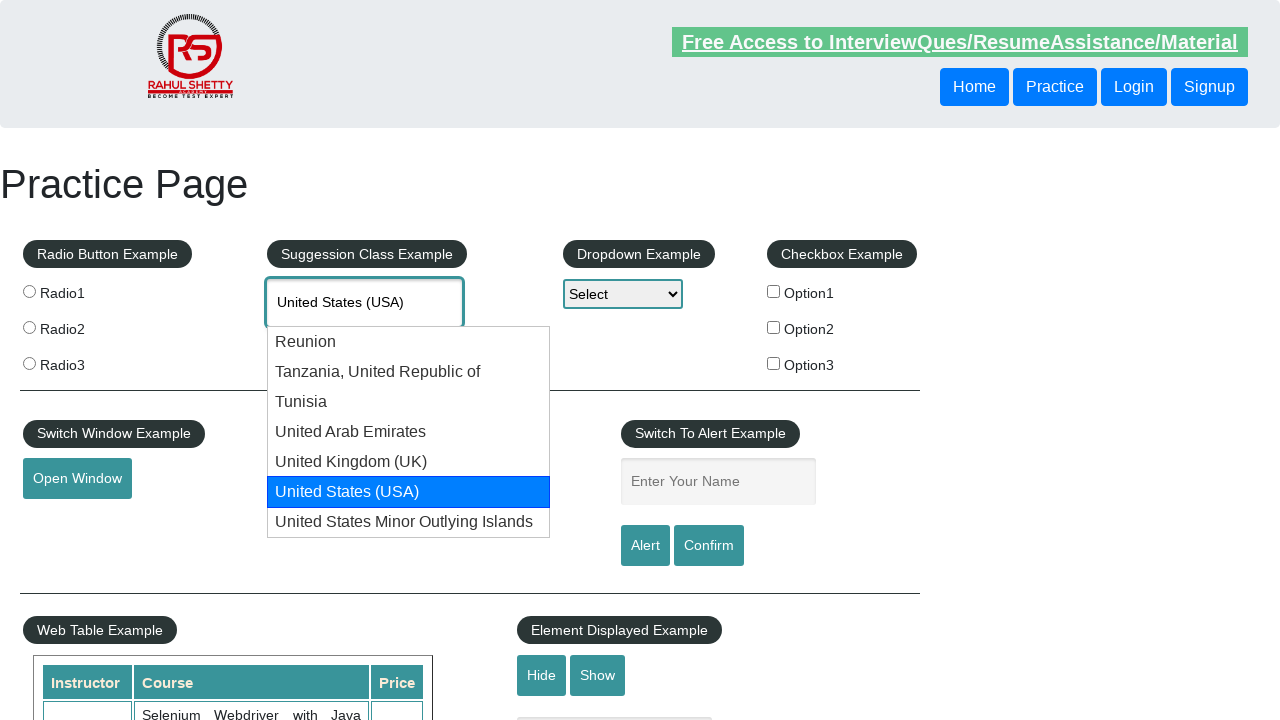